Tests hover functionality by hovering over user profile images to reveal user information

Starting URL: https://the-internet.herokuapp.com

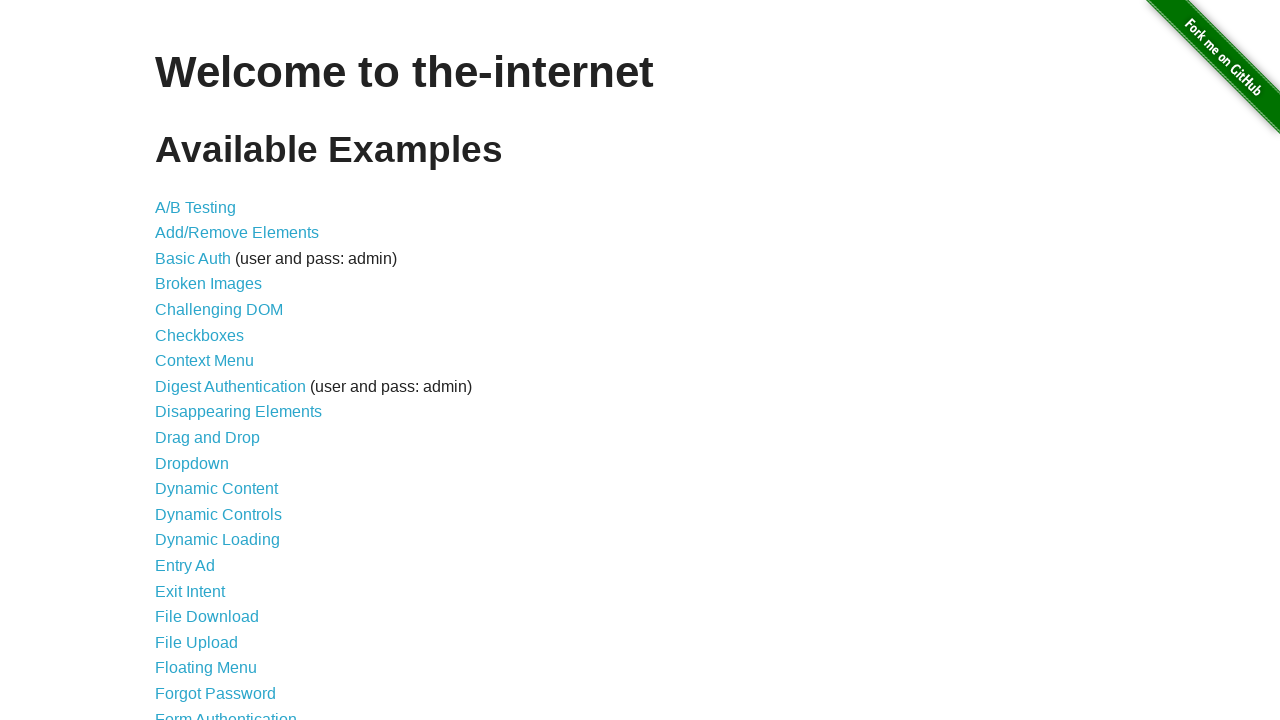

Clicked on Hovers link at (180, 360) on xpath=//a[normalize-space()='Hovers']
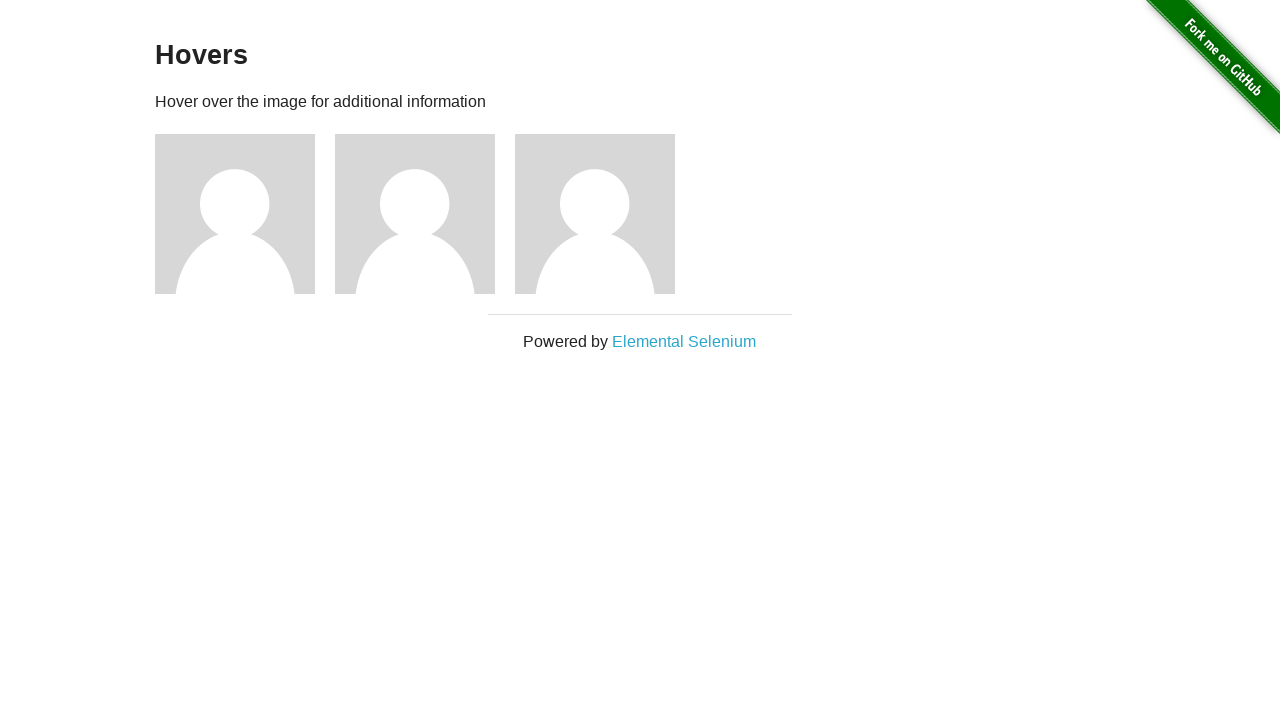

Hovered over first user profile image to reveal user information at (235, 214) on xpath=//div[@class='example']//div[1]//img[1]
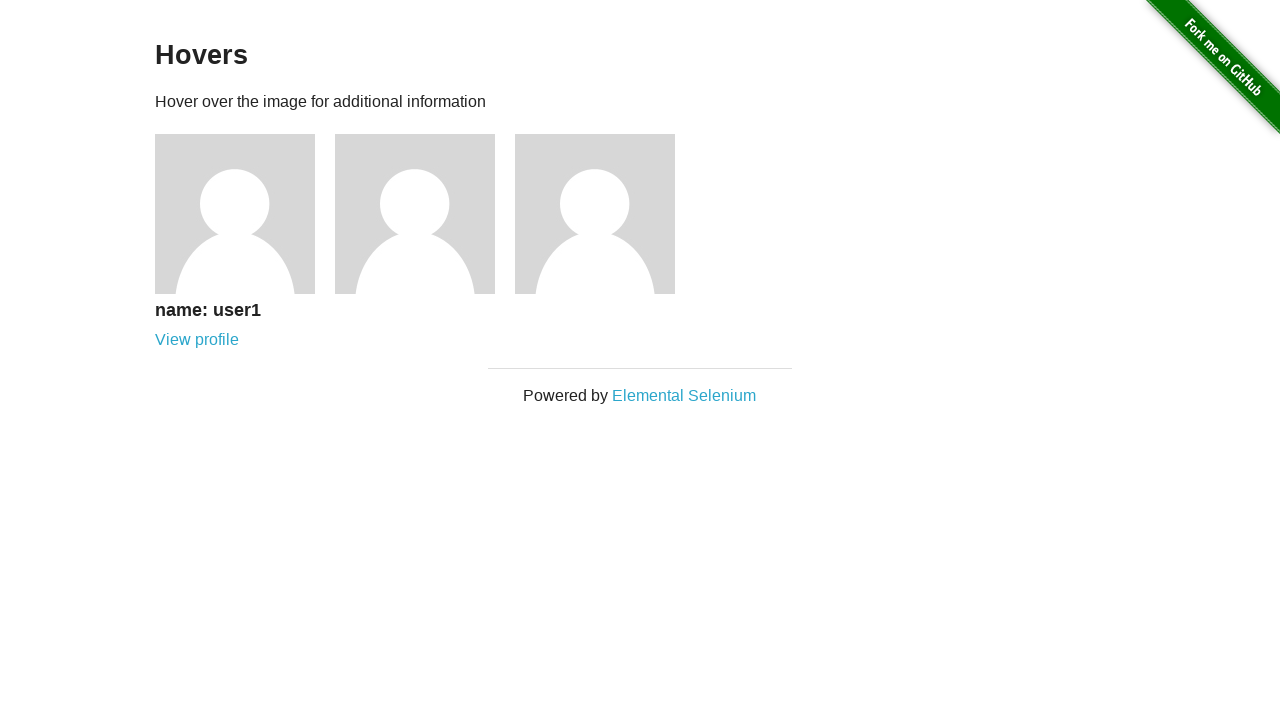

Hovered over second user profile image to reveal user information at (415, 214) on xpath=//div[@class='row']//div[2]//img[1]
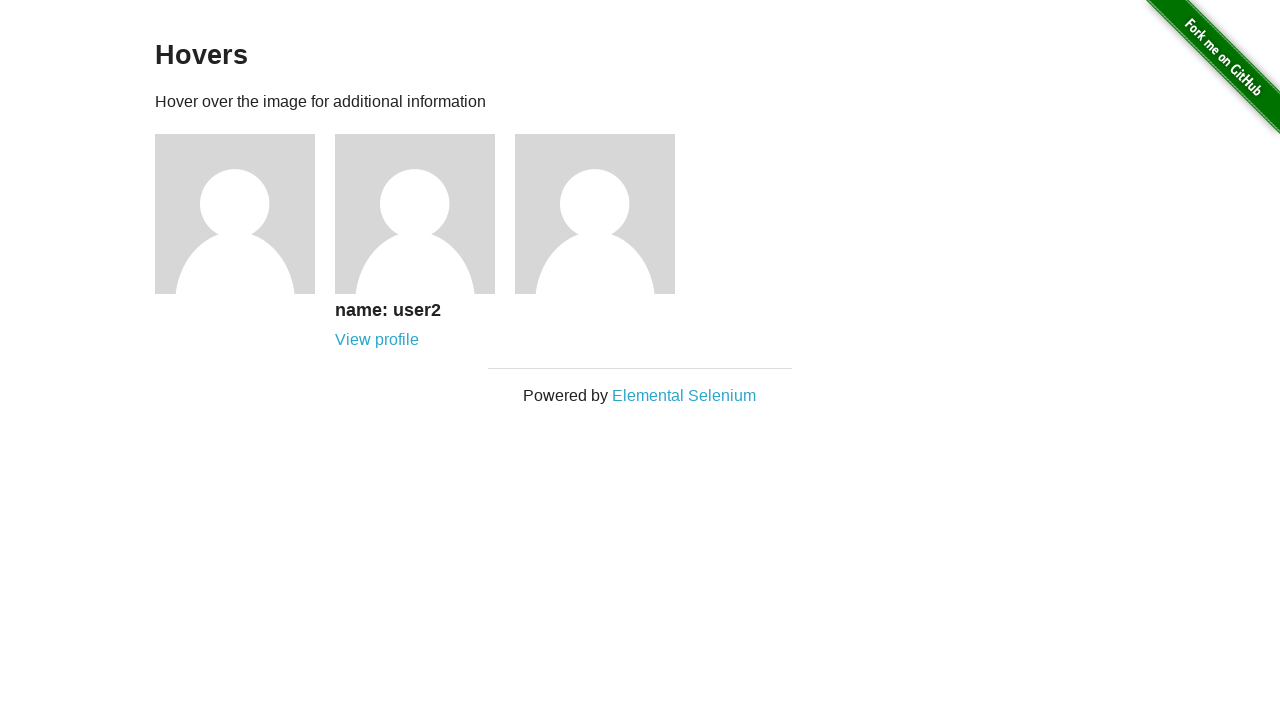

Hovered over third user profile image to reveal user information at (595, 214) on xpath=//div[3]//img[1]
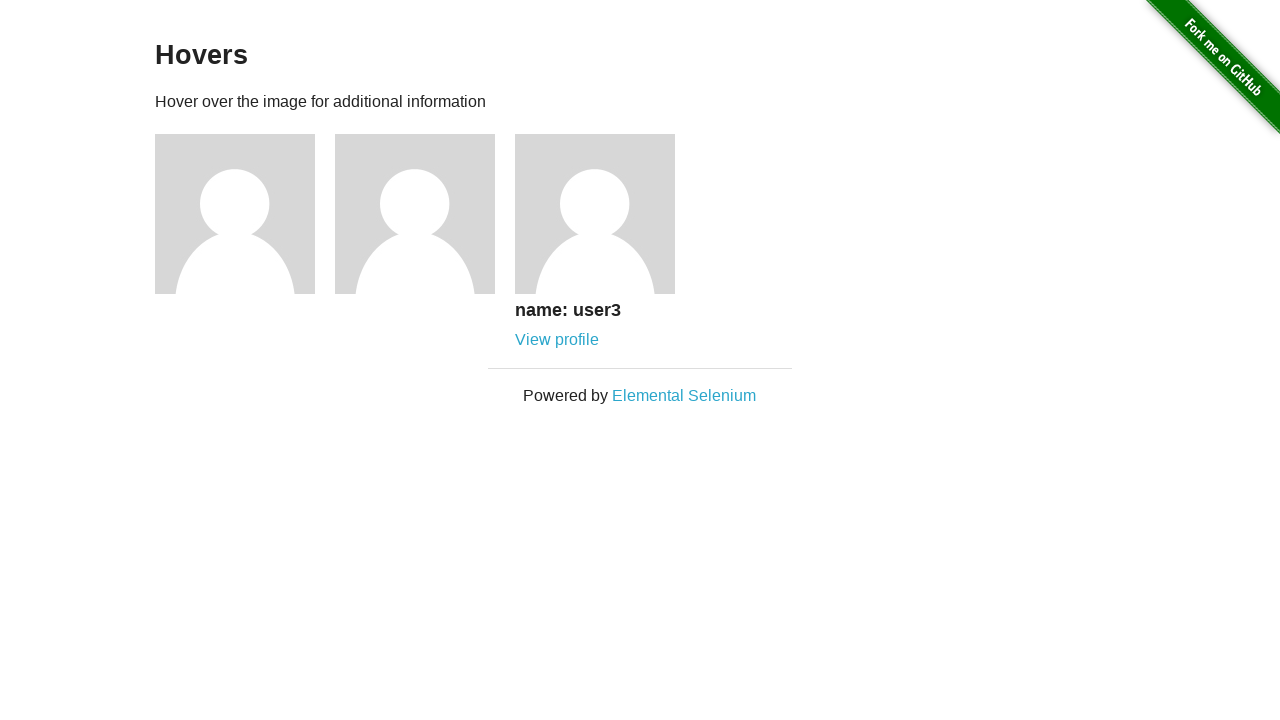

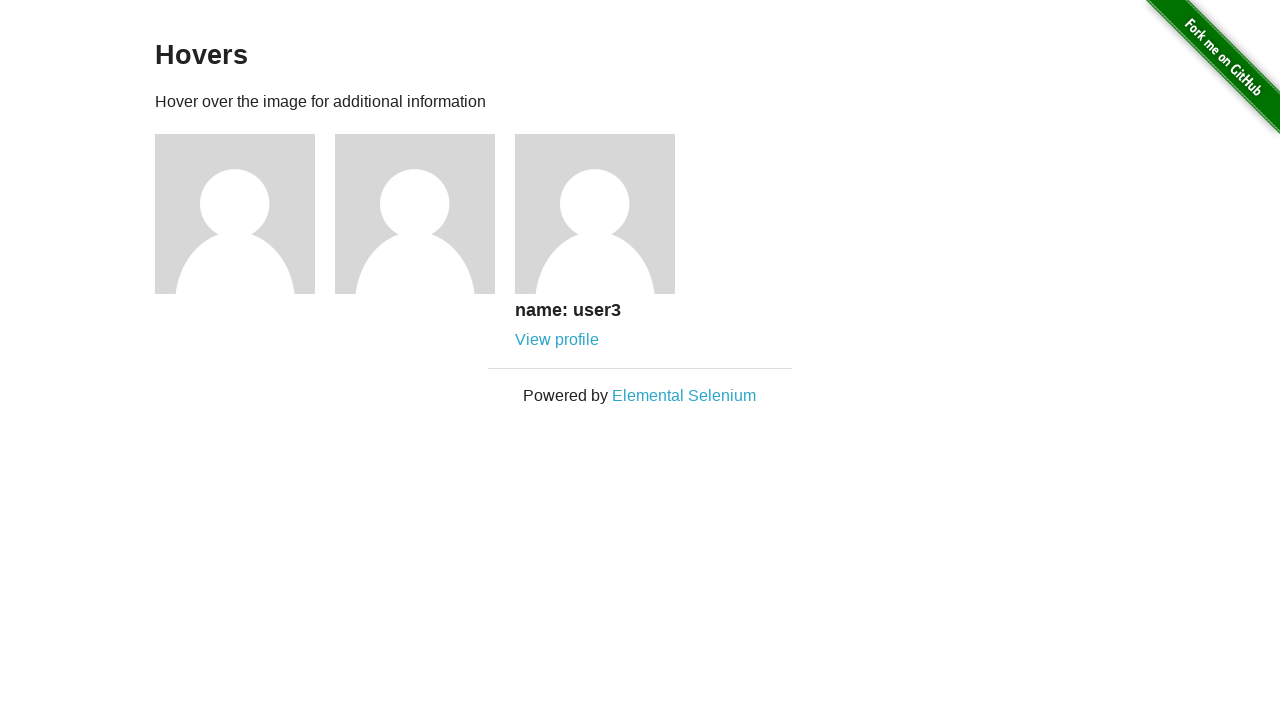